Tests registration form validation when confirmation email doesn't match the original email

Starting URL: https://alada.vn/tai-khoan/dang-ky.html

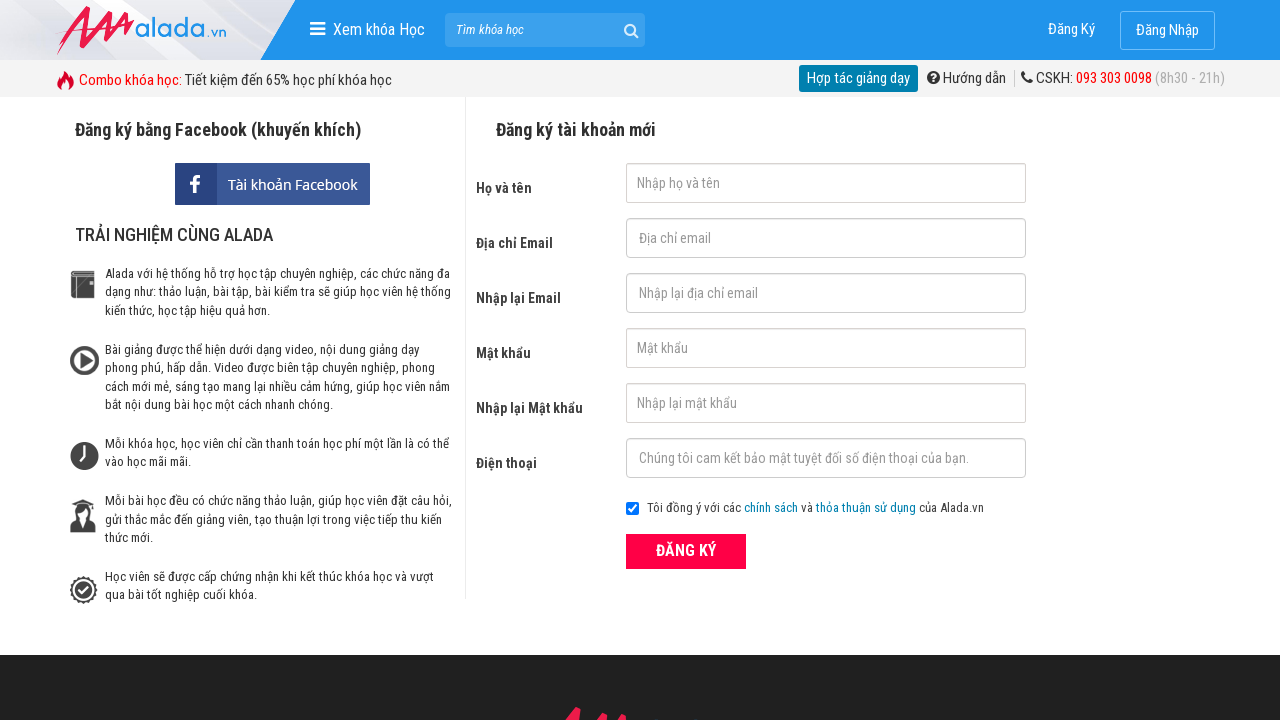

Filled first name field with 'Trần Thị Oanh' on input#txtFirstname
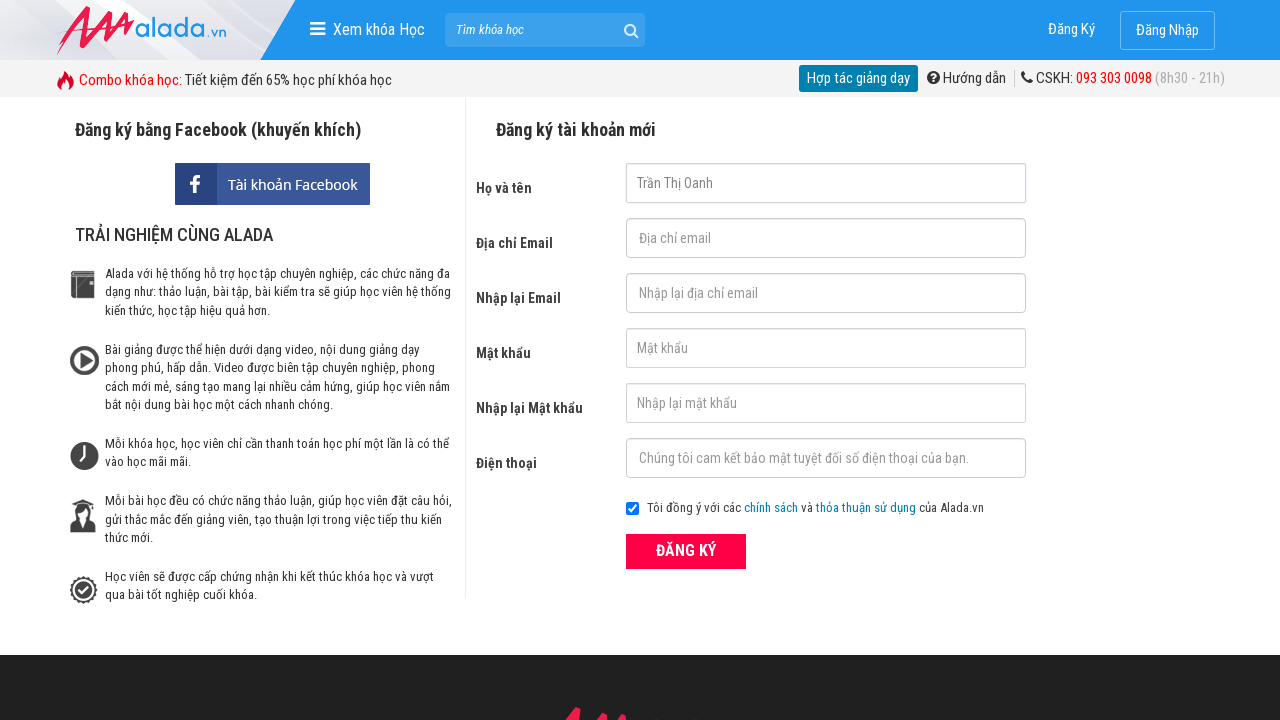

Filled email field with 'oanhtt@gmail.com' on input#txtEmail
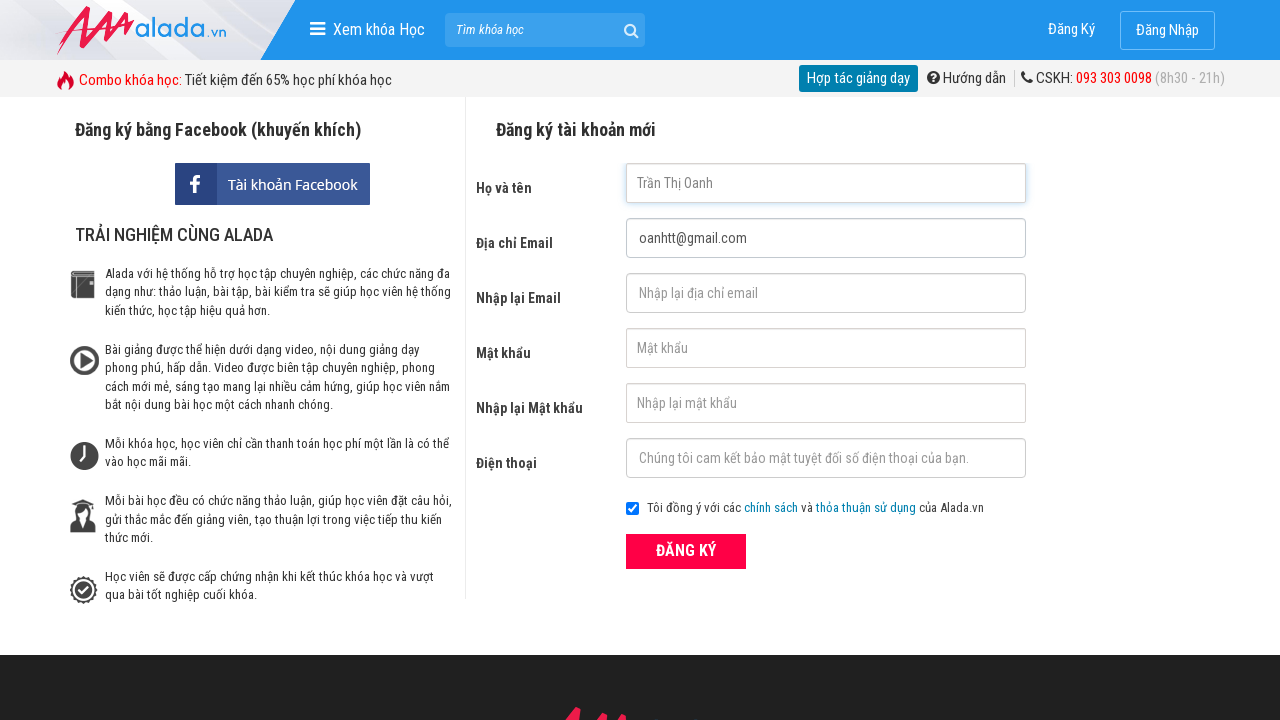

Filled confirmation email field with mismatched email 'oanh@gmail.com' on input#txtCEmail
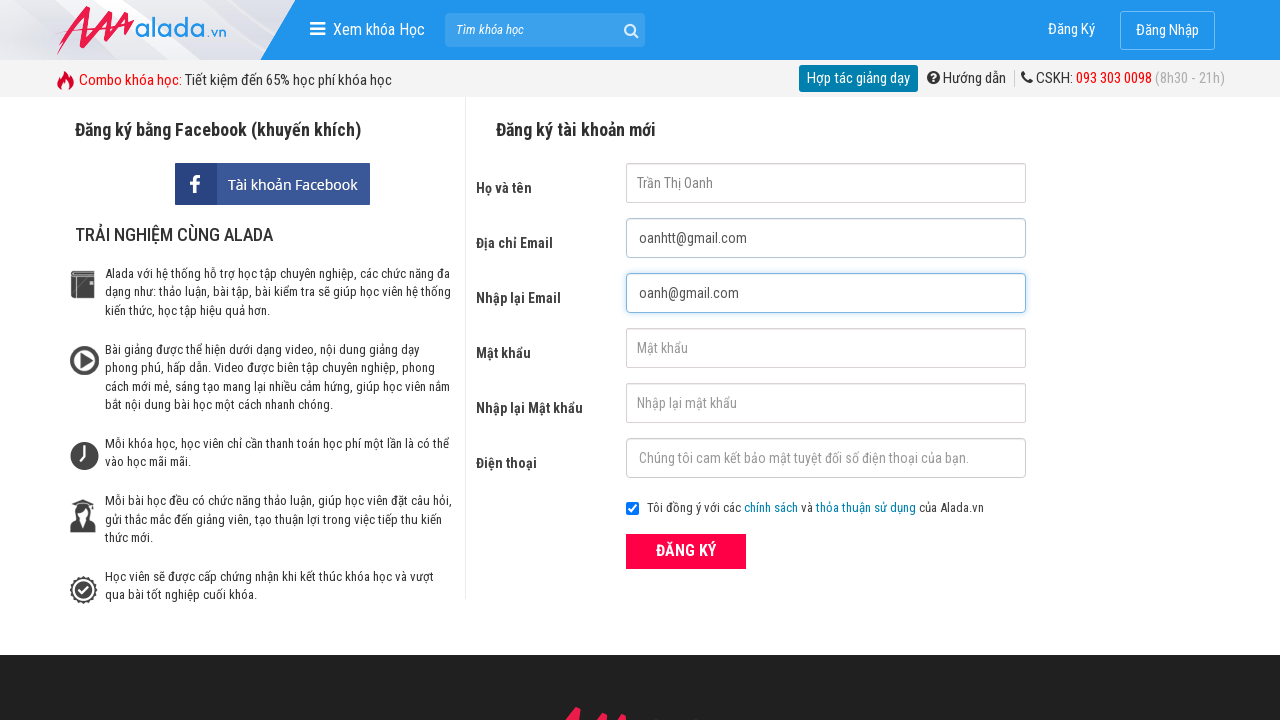

Filled password field with '123456' on input#txtPassword
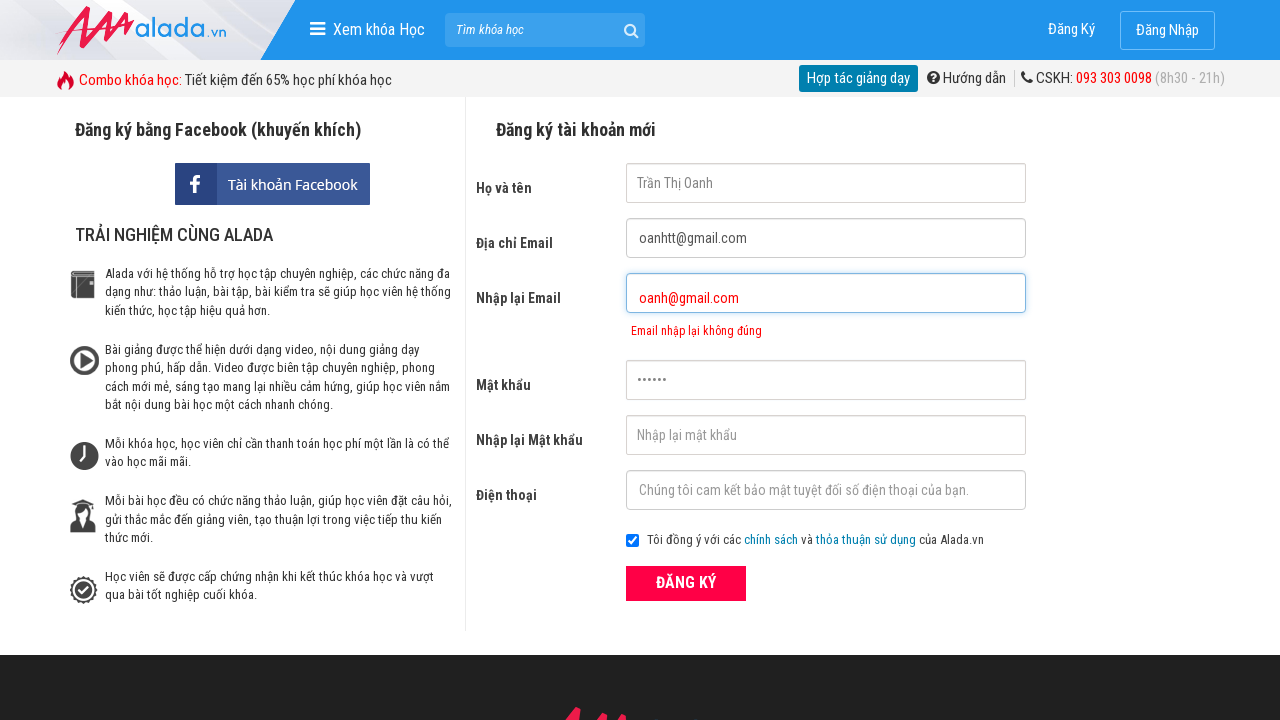

Filled confirm password field with '123456' on input#txtCPassword
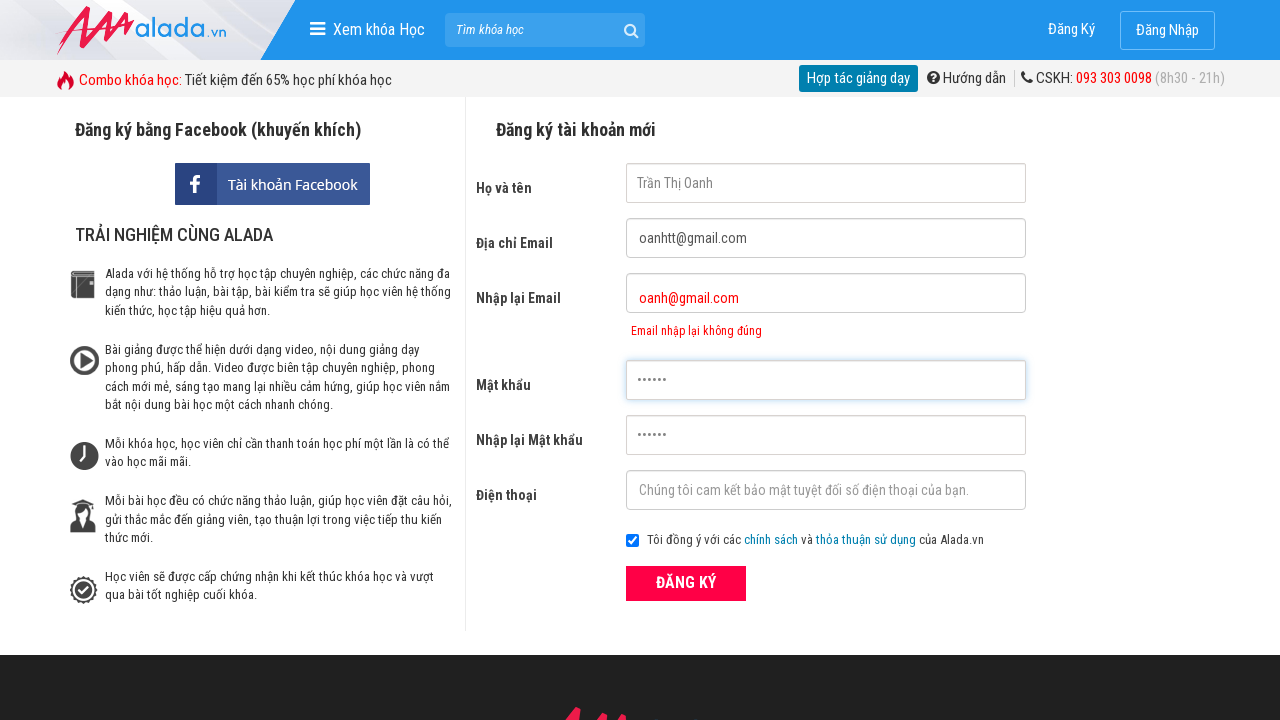

Filled phone field with '0987654321' on input#txtPhone
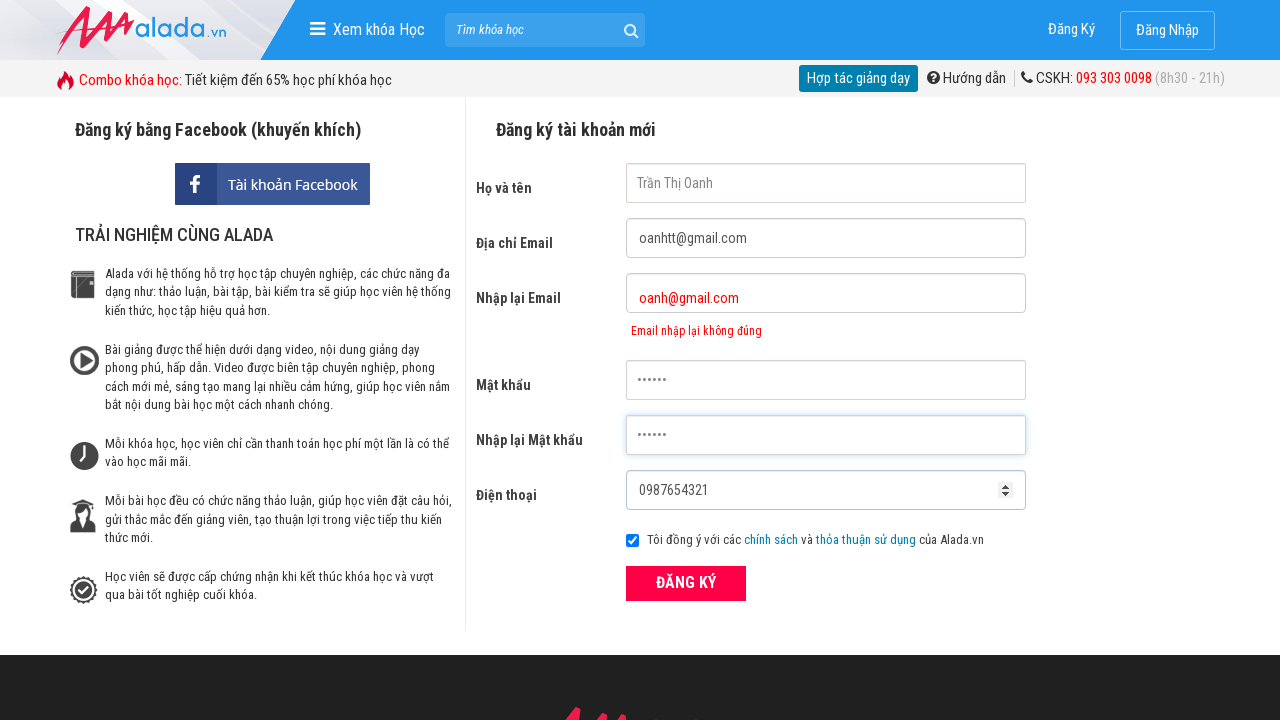

Clicked submit button to register with mismatched confirmation email at (686, 583) on button[type='submit']
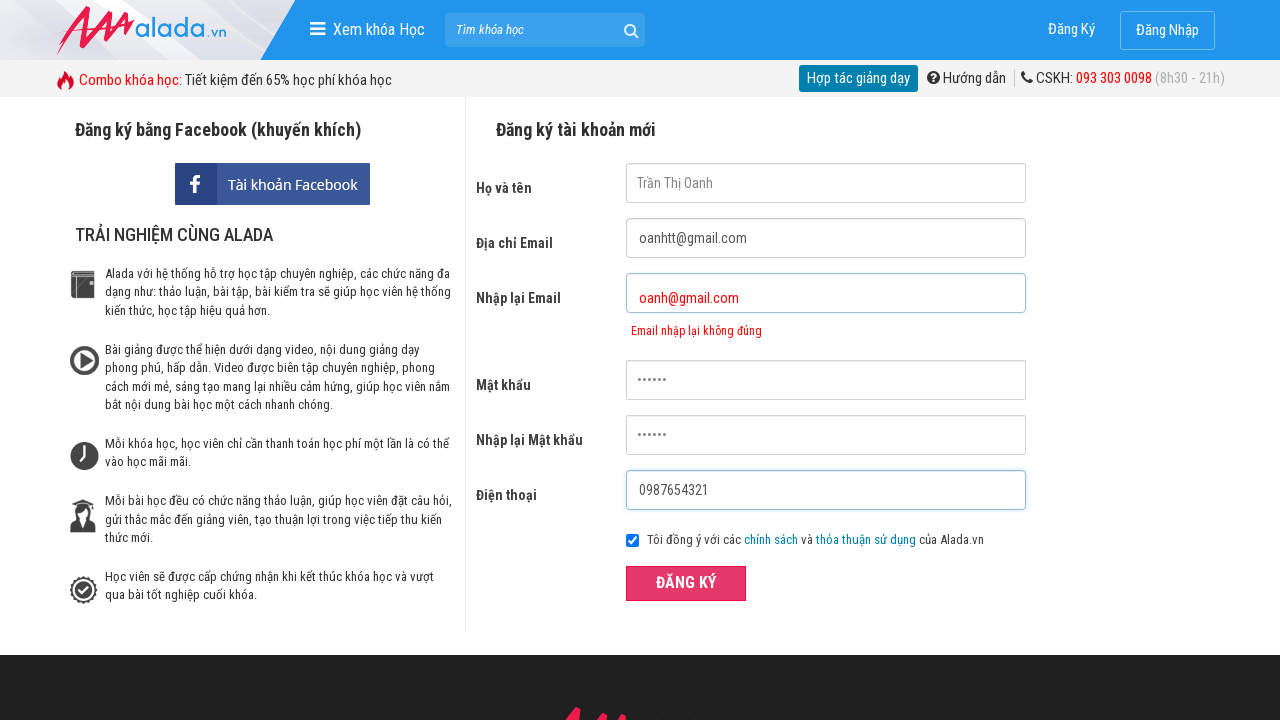

Confirmation email error message appeared, validating form rejection
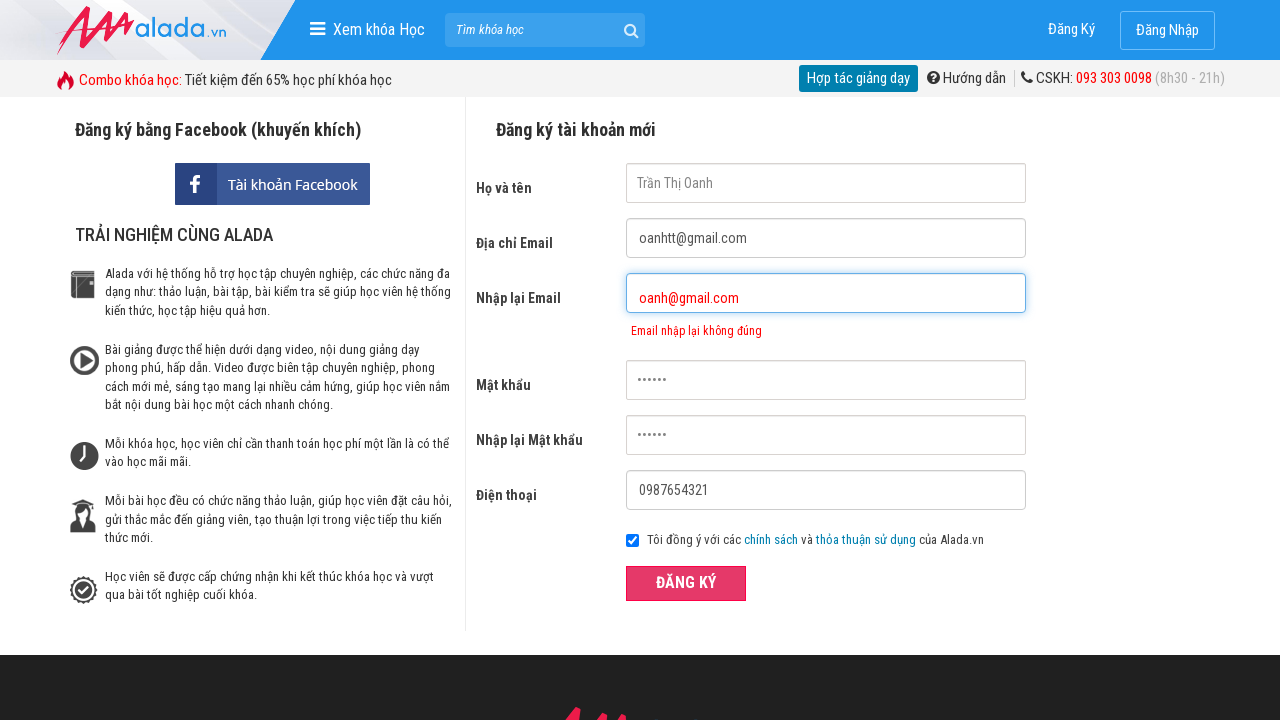

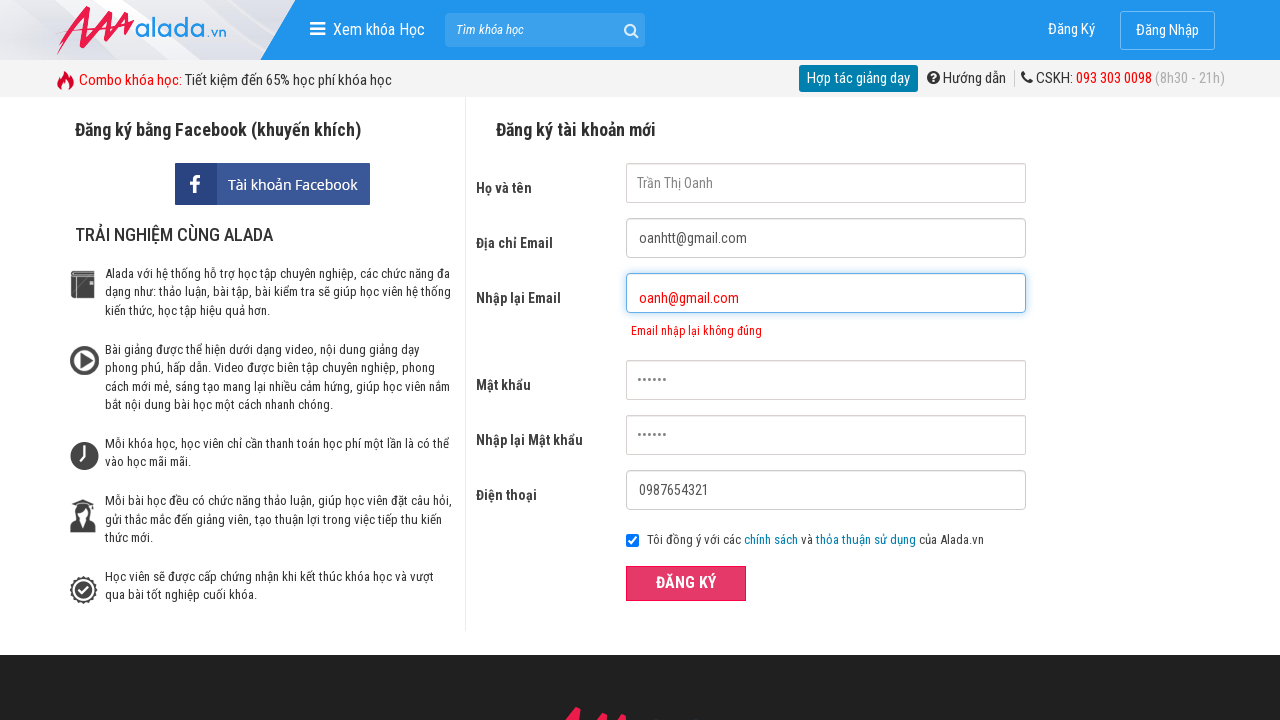